Tests the registration flow by entering an email address and clicking the enter button, then verifying navigation to the Register page.

Starting URL: http://demo.automationtesting.in/Index.html

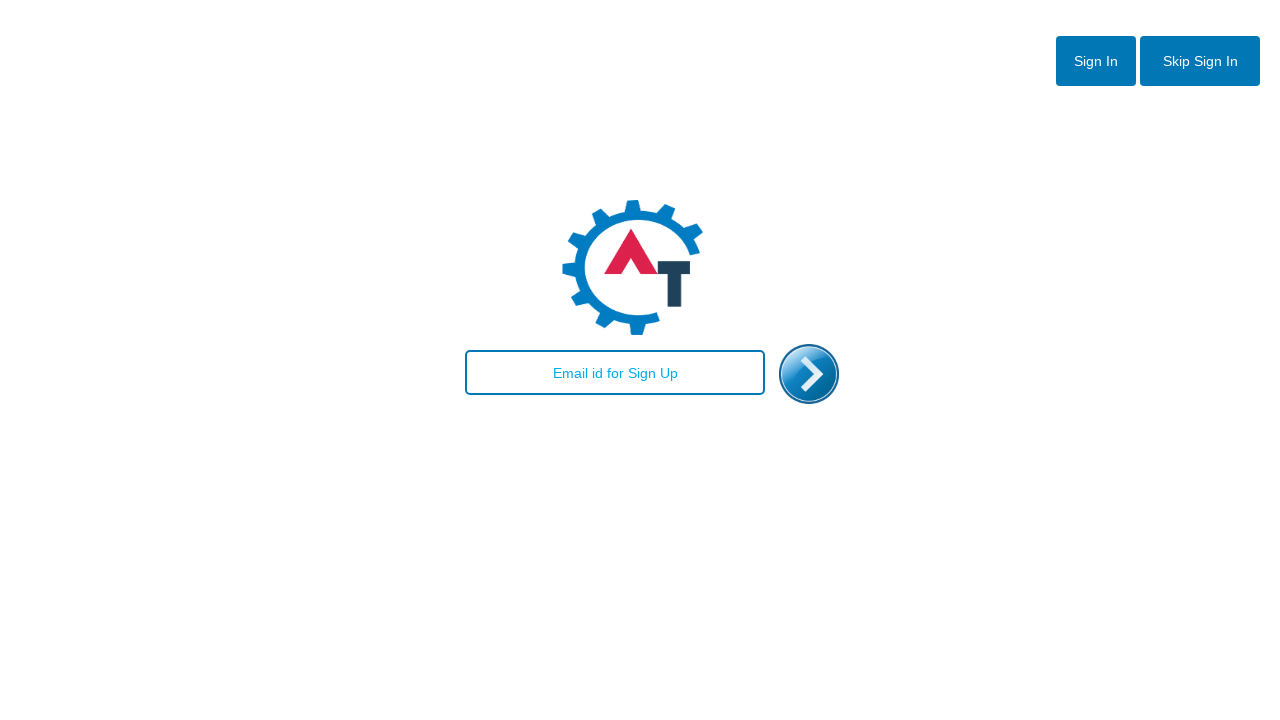

Filled email field with 'john.doe@example.org' on #email
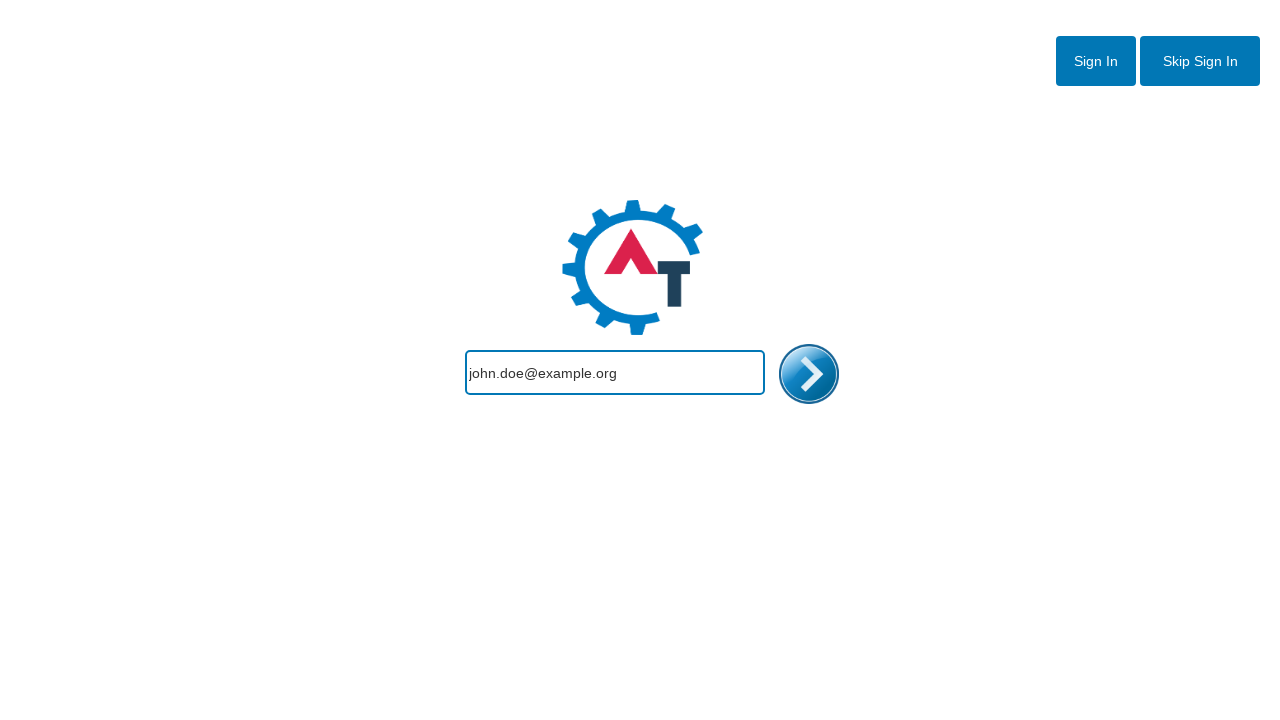

Clicked the enter button to submit email at (809, 374) on #enterimg
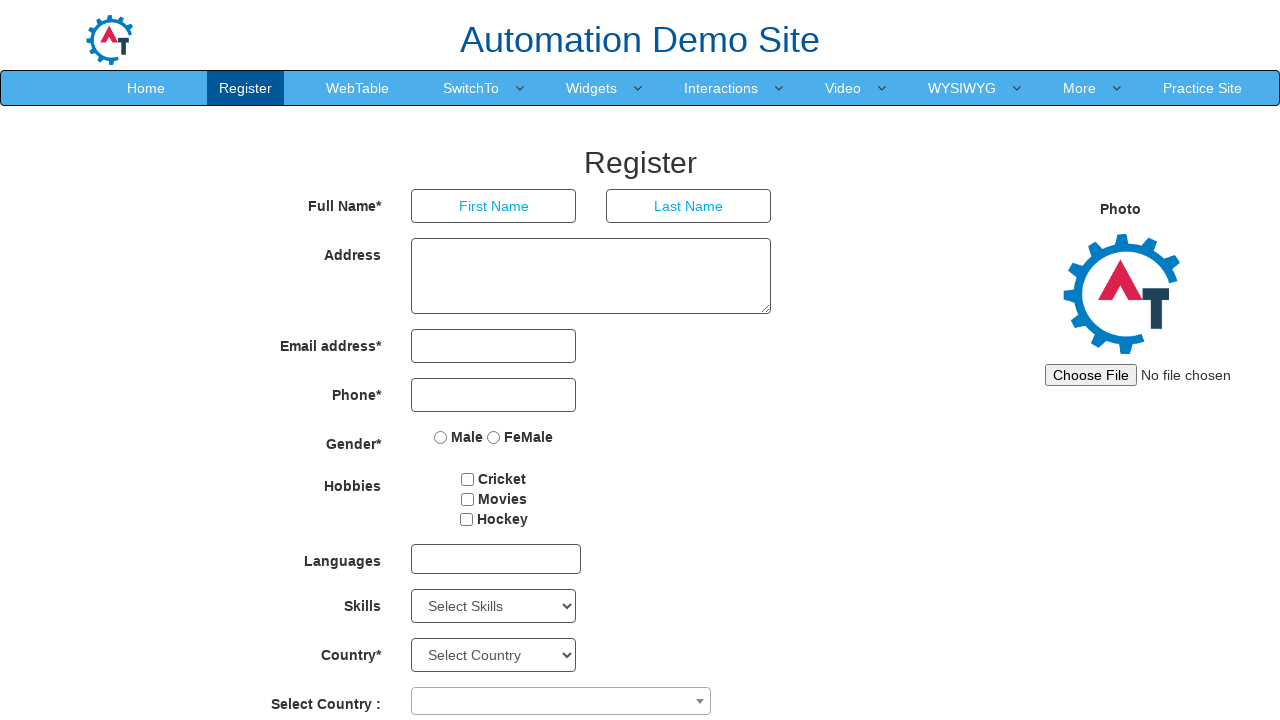

Waited for page to load and navigated to Register page
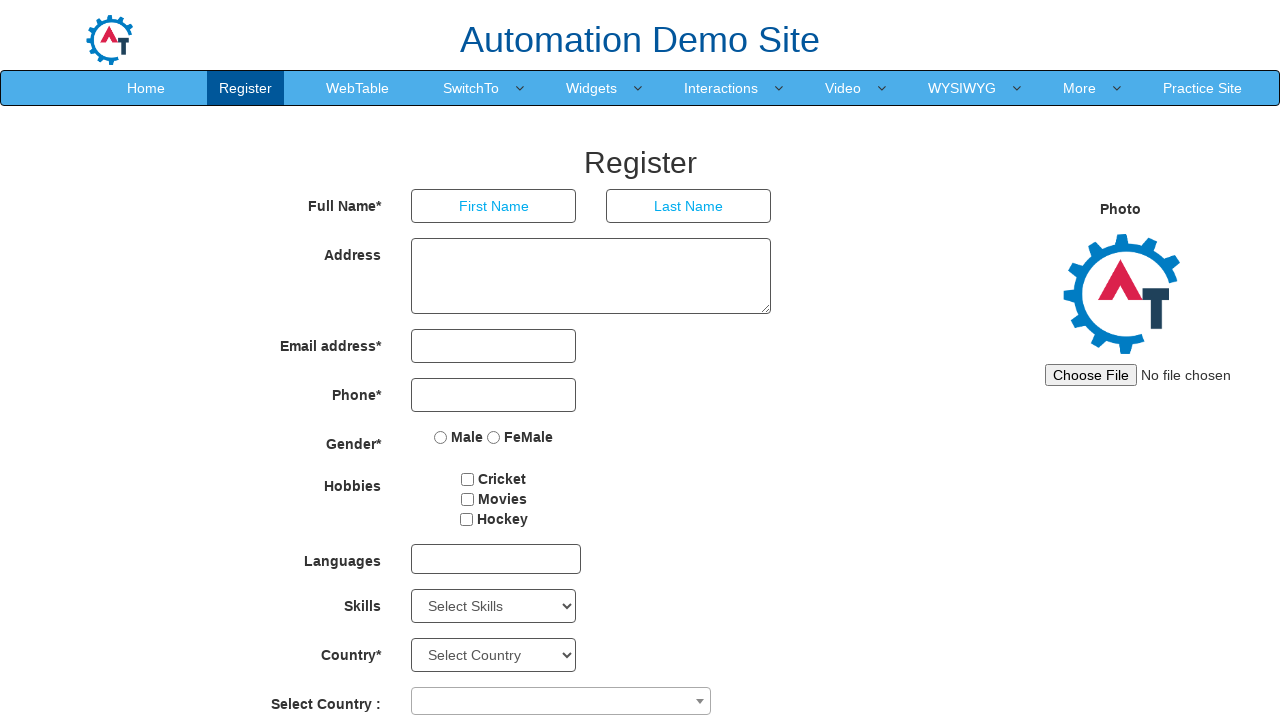

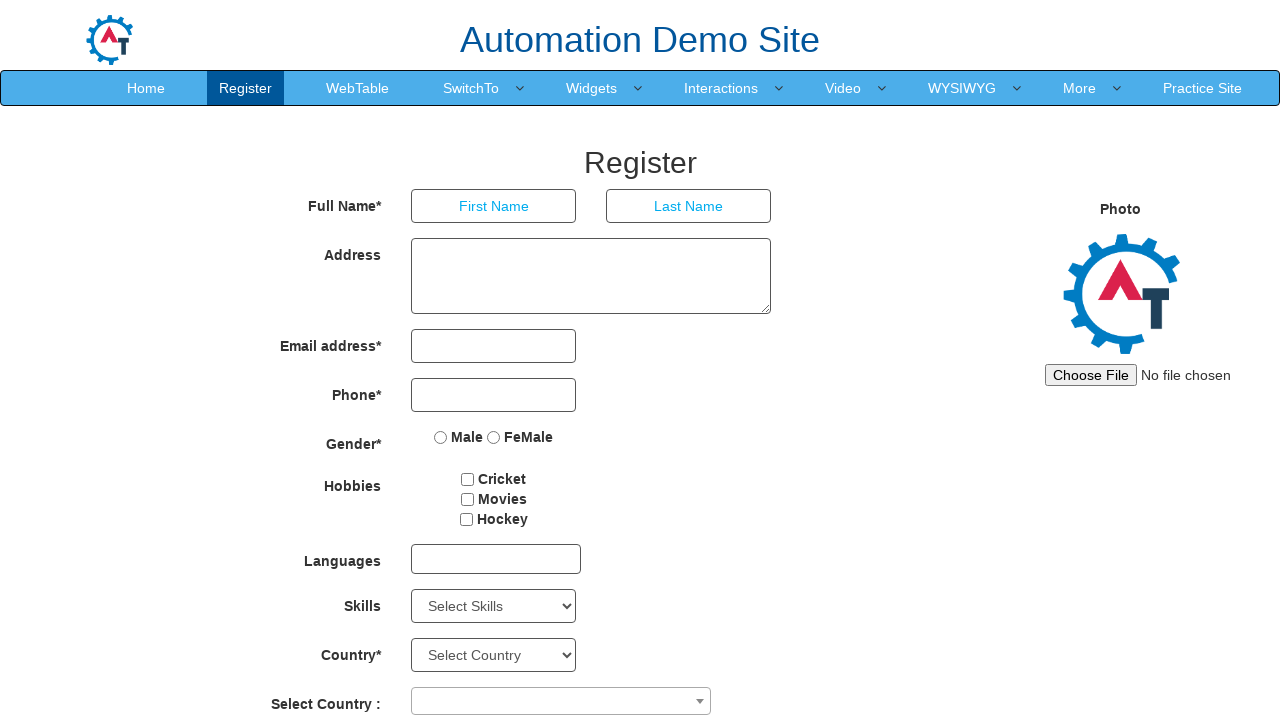